Performs a drag and drop operation by dragging an element from one location to another within an iframe

Starting URL: http://jqueryui.com/droppable/

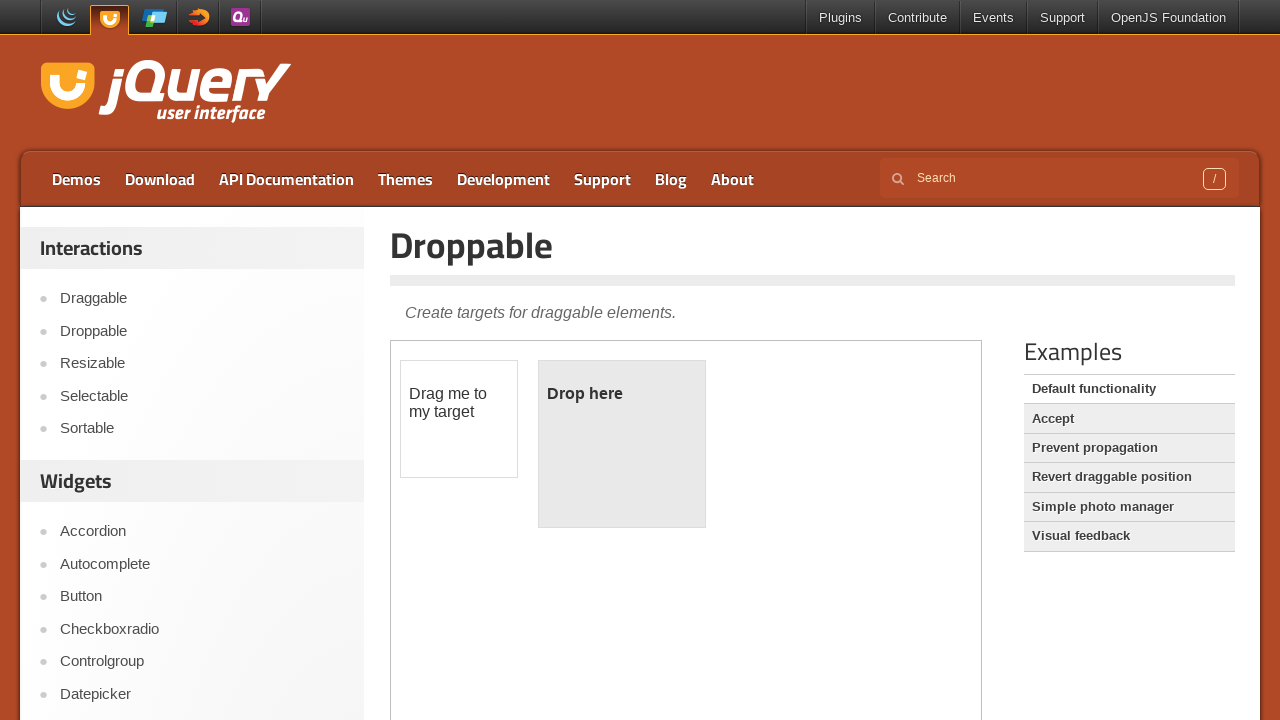

Located iframe containing drag and drop demo
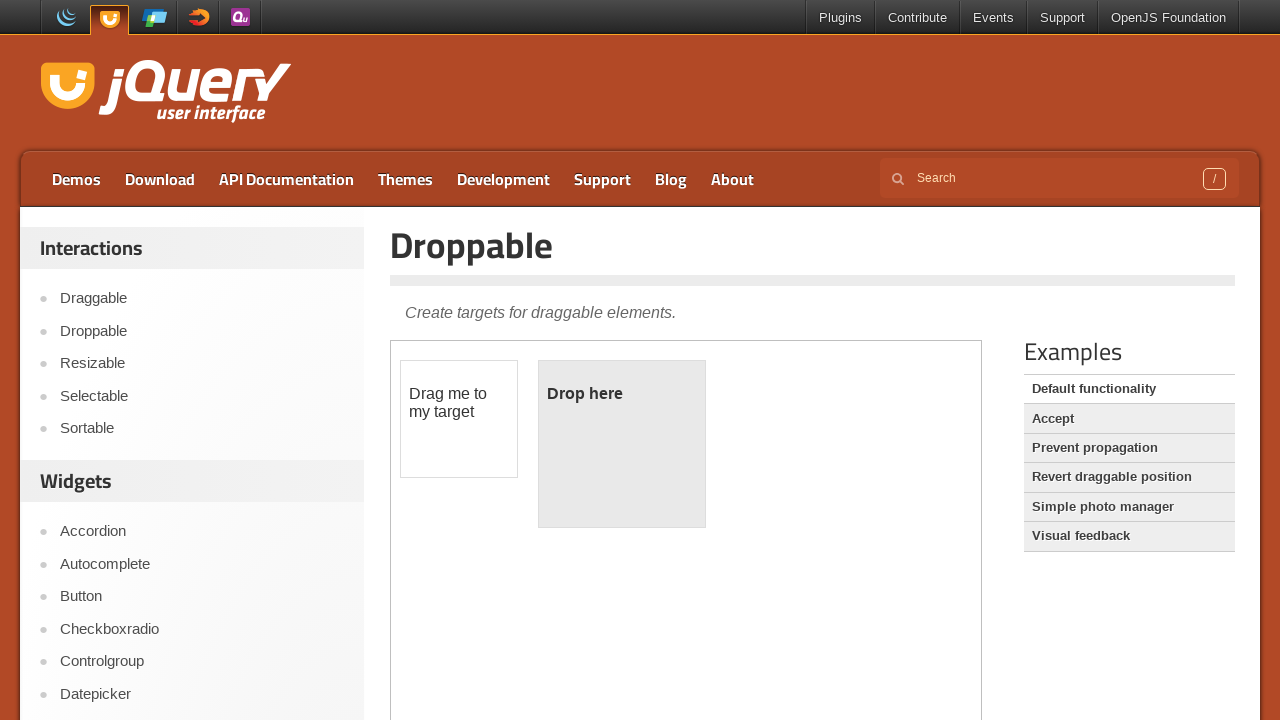

Dragged draggable element to droppable element at (622, 444)
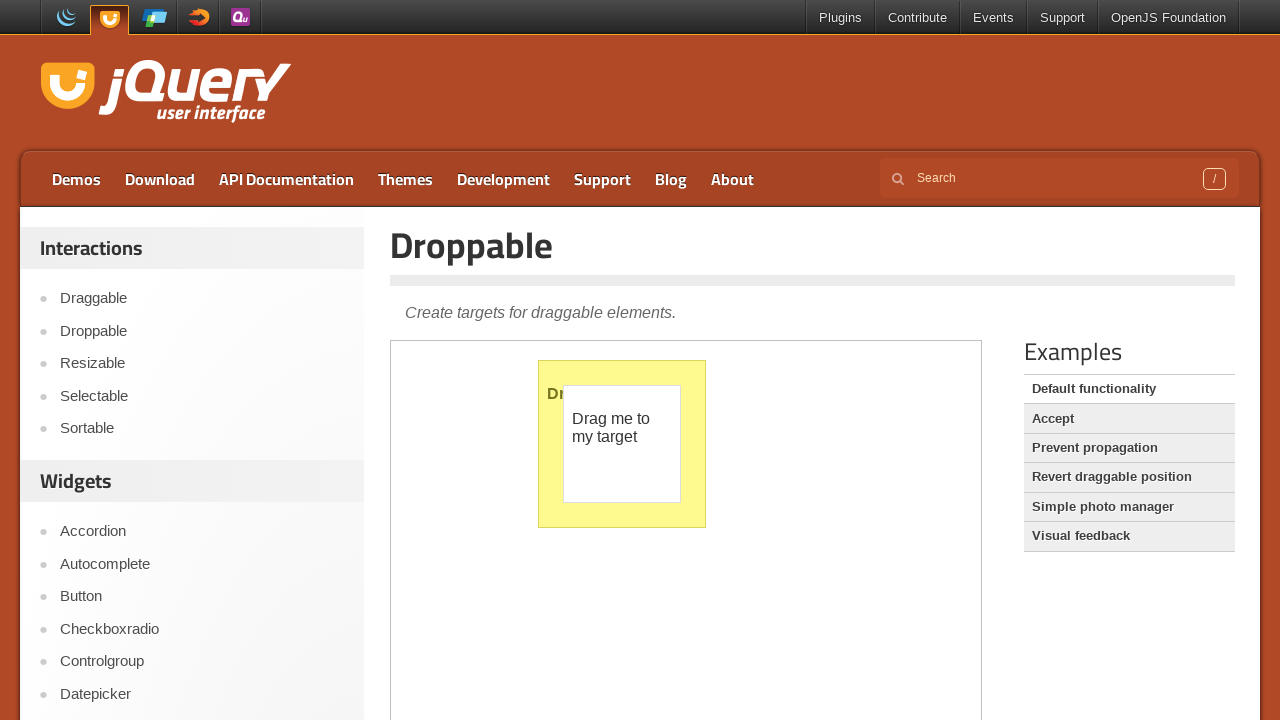

Navigated back to previous page
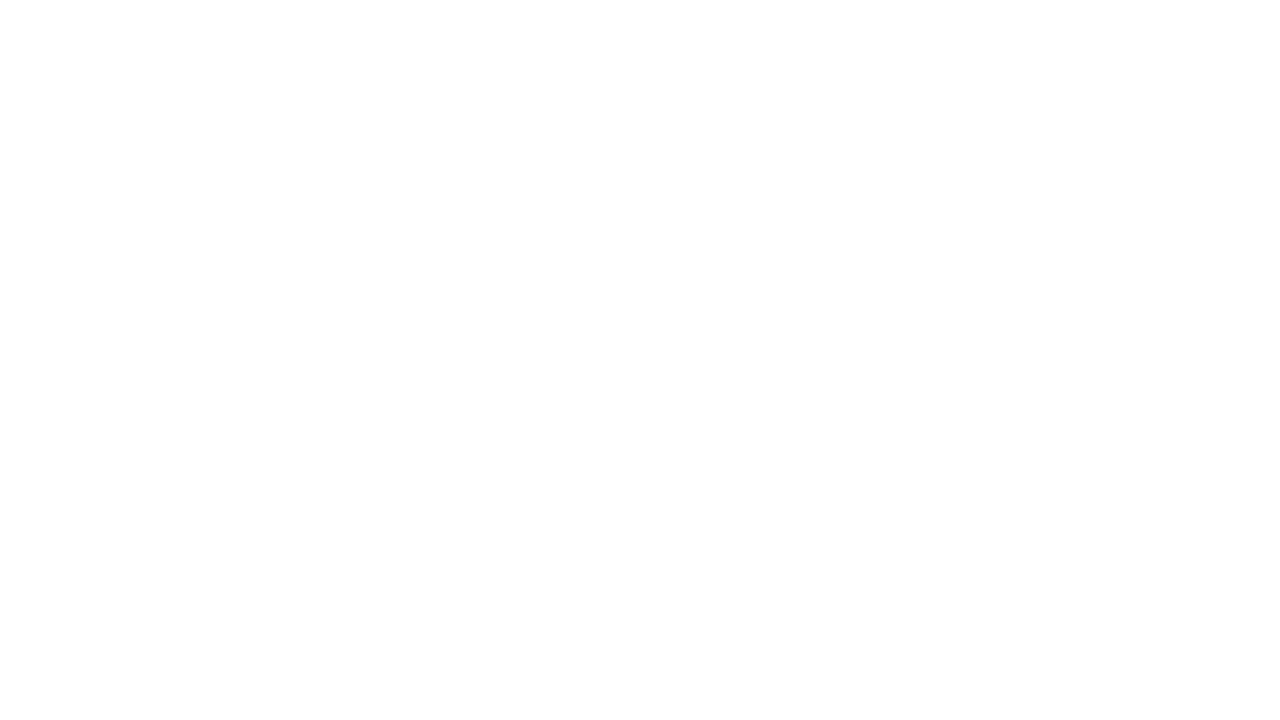

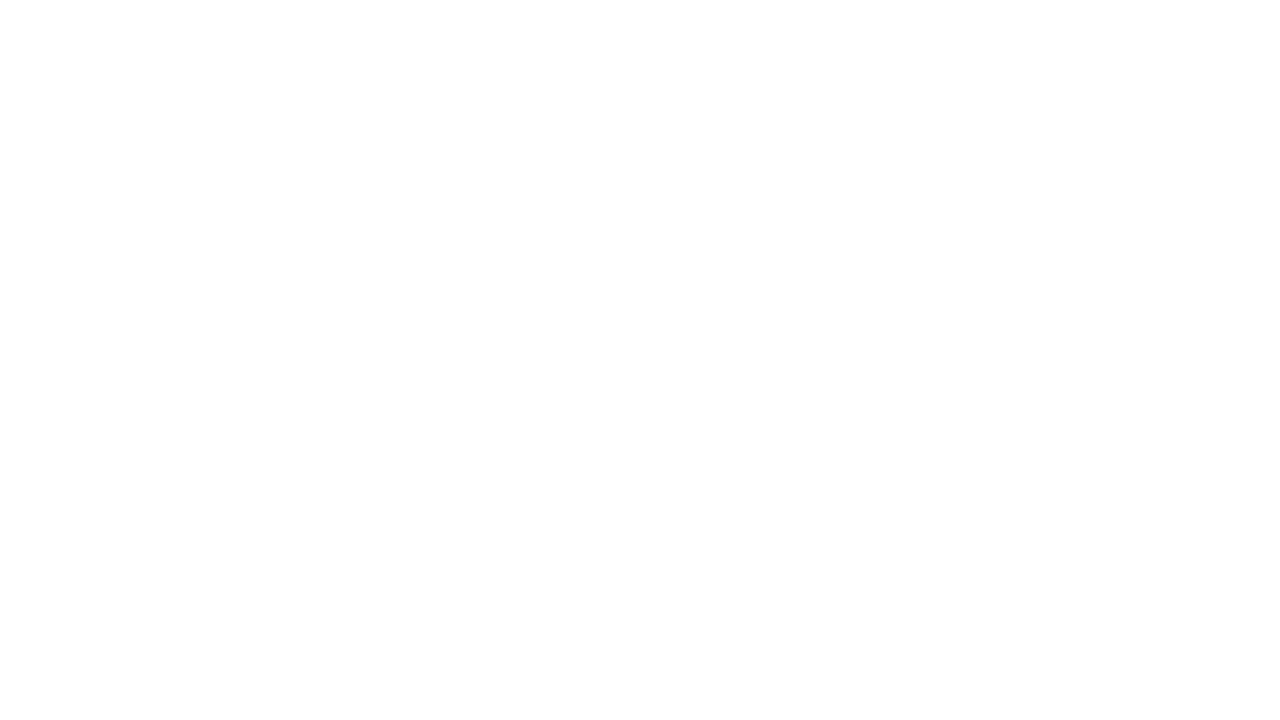